Navigates to add/remove elements page, clicks add element button to create a new element, then clicks delete to remove it

Starting URL: https://the-internet.herokuapp.com/

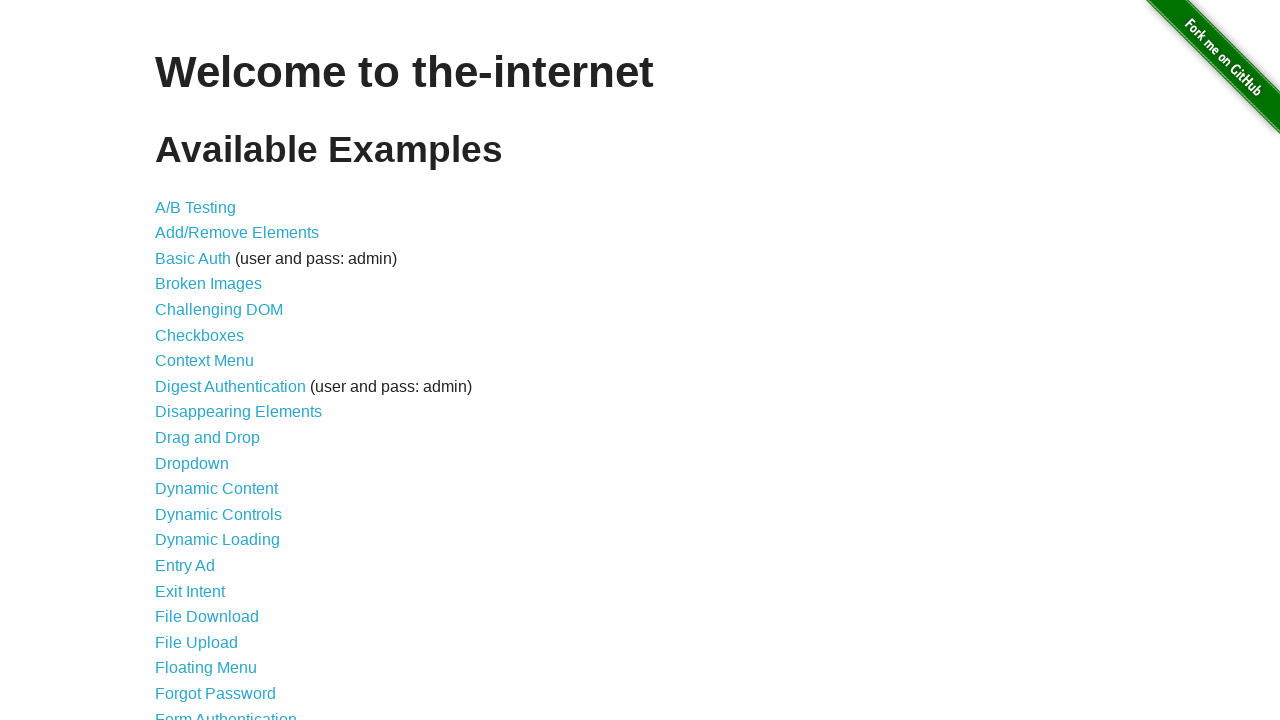

Navigated to the-internet.herokuapp.com homepage
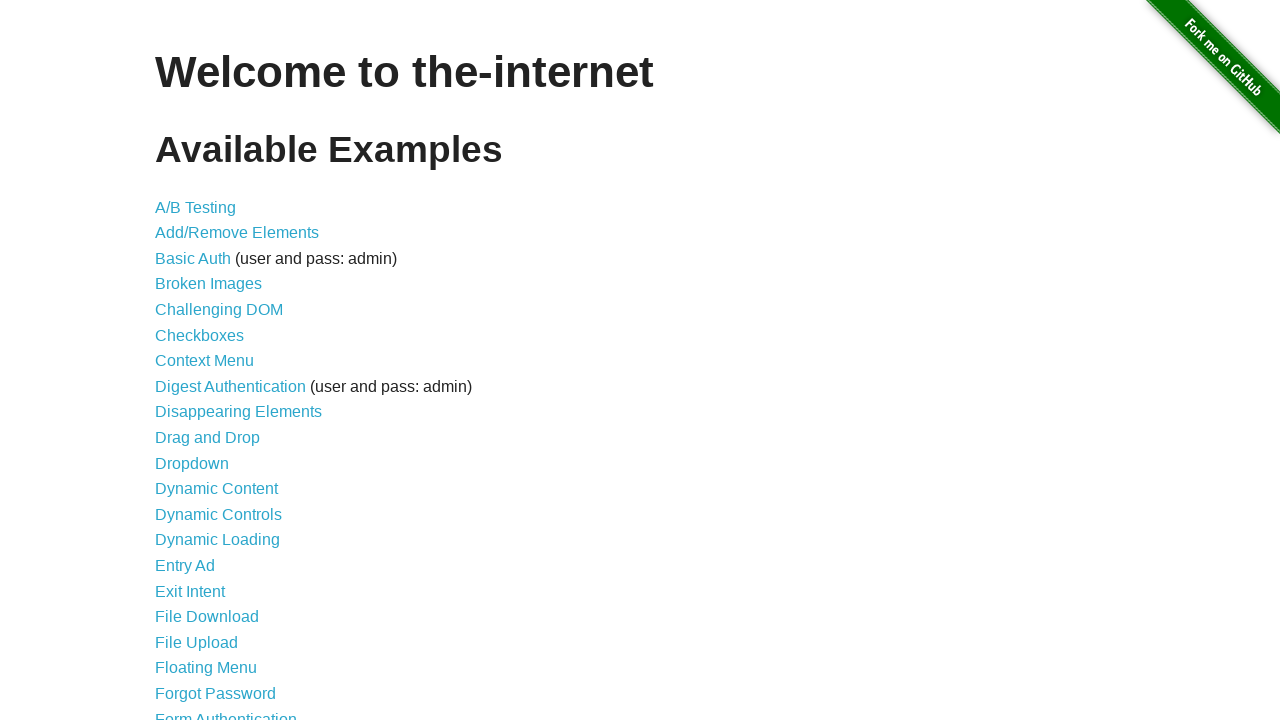

Clicked on Add/Remove Elements link at (237, 233) on xpath=//a[@href='/add_remove_elements/']
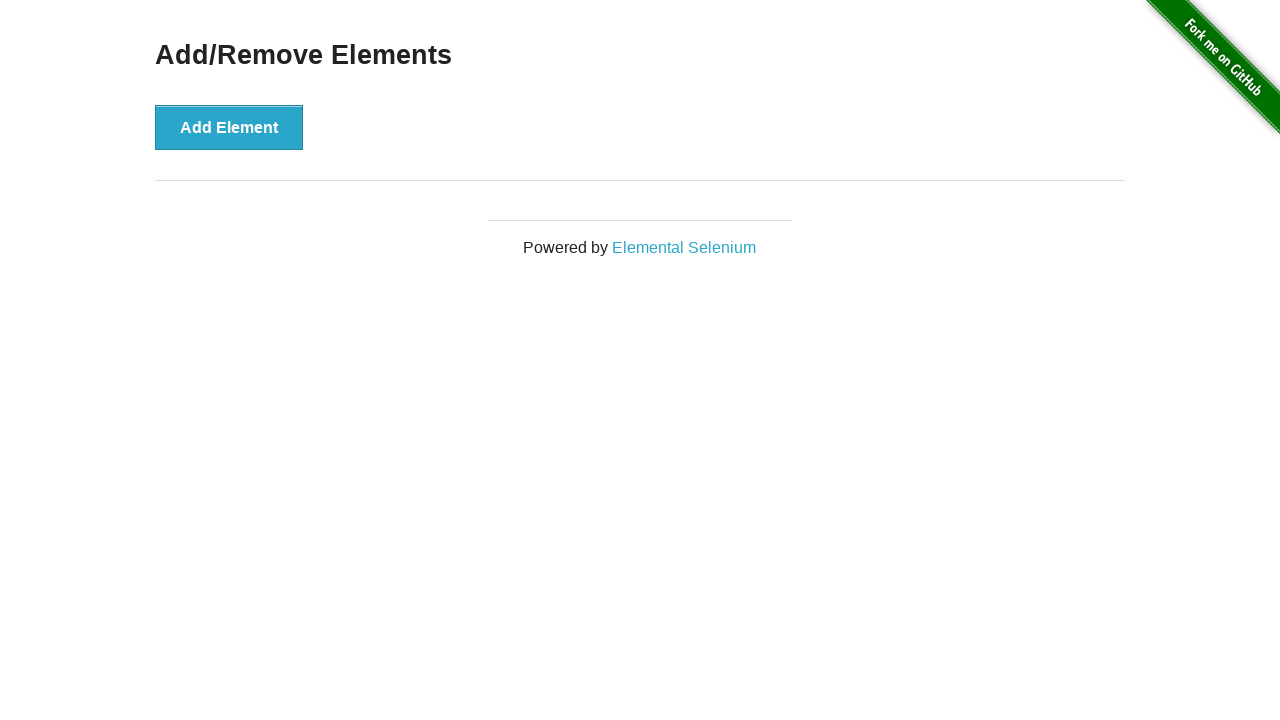

Clicked Add Element button to create a new element at (229, 127) on xpath=//button[@onclick='addElement()']
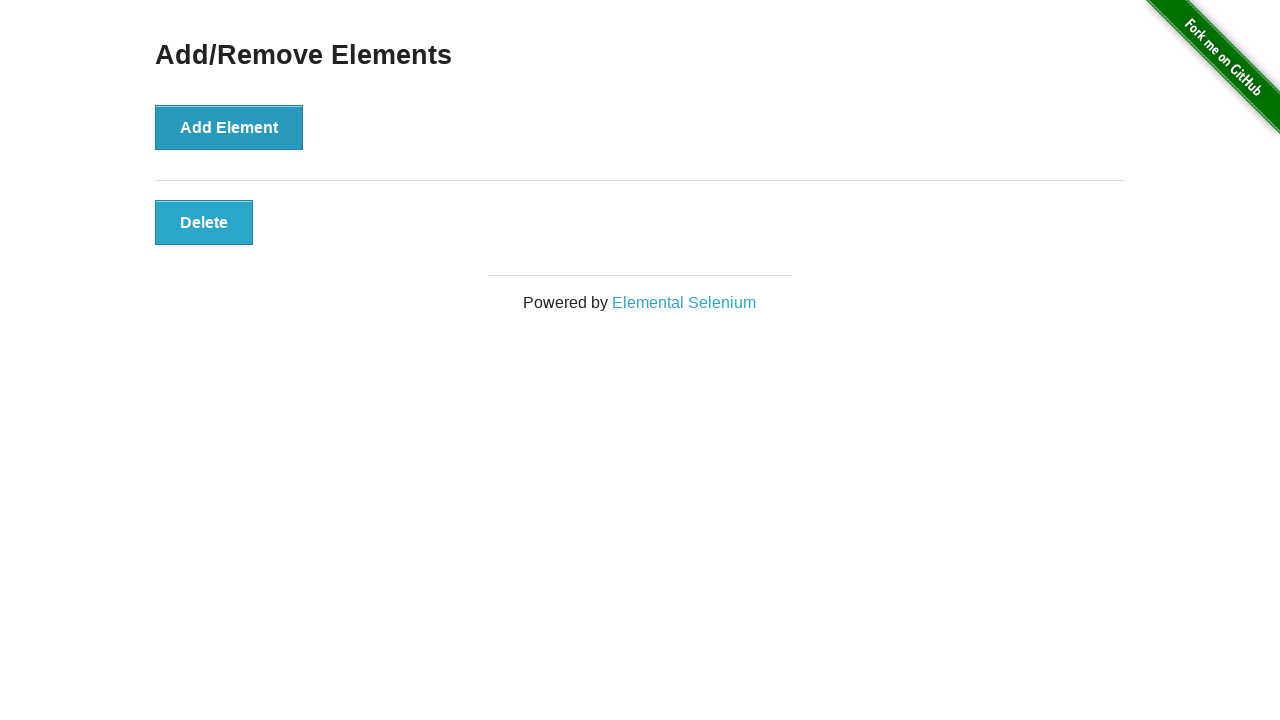

Delete button appeared after adding element
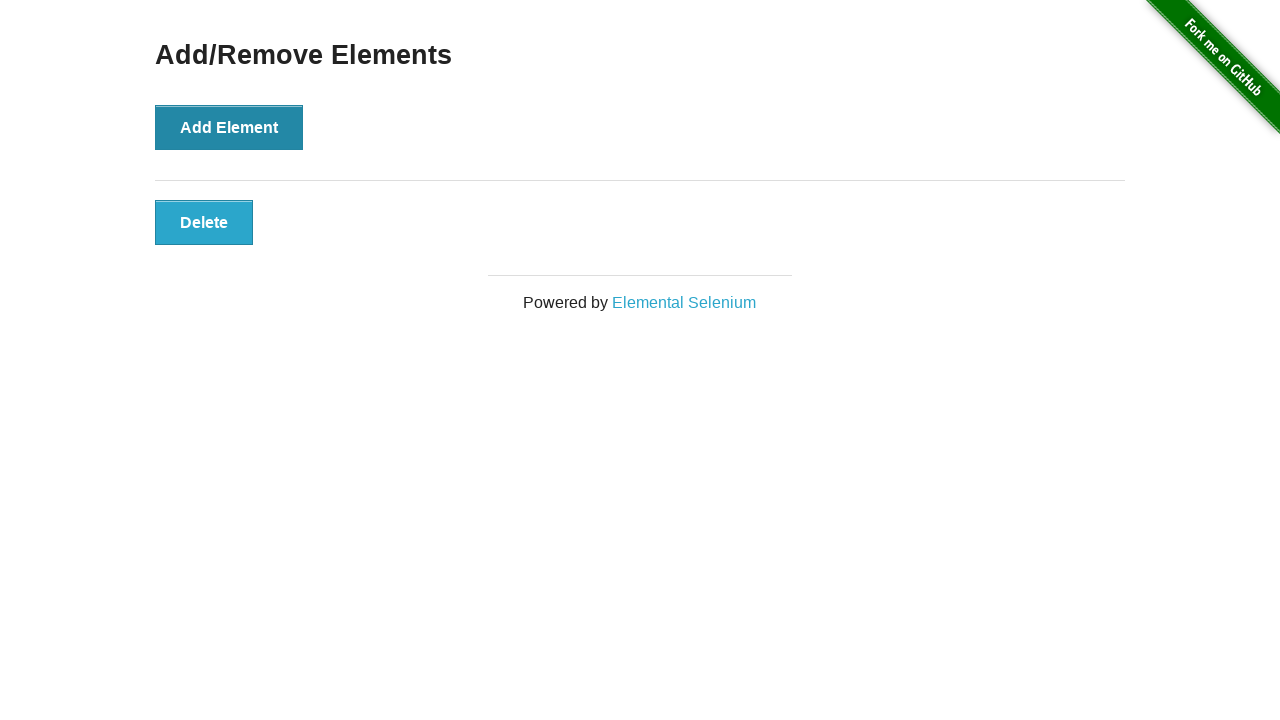

Clicked Delete button to remove the element at (204, 222) on xpath=//button[@class='added-manually']
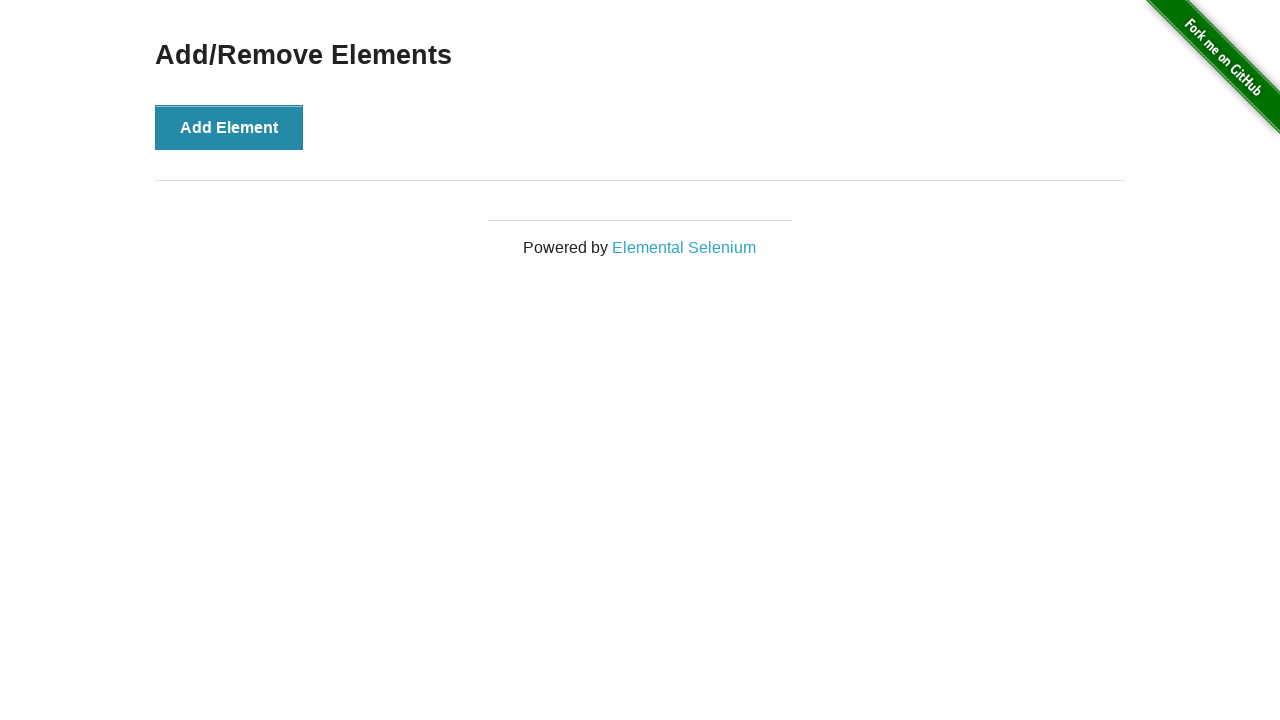

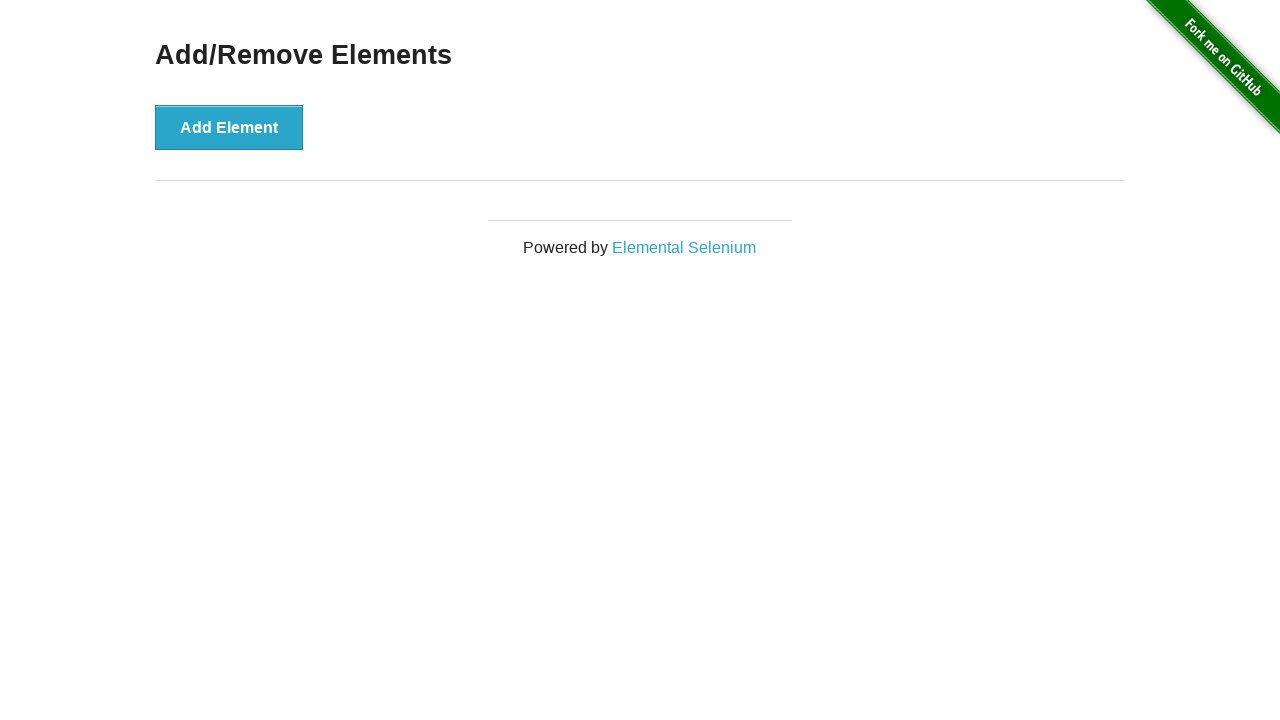